Tests datepicker by selecting tomorrow's date using keyboard input with calculated date string

Starting URL: https://jqueryui.com/datepicker/

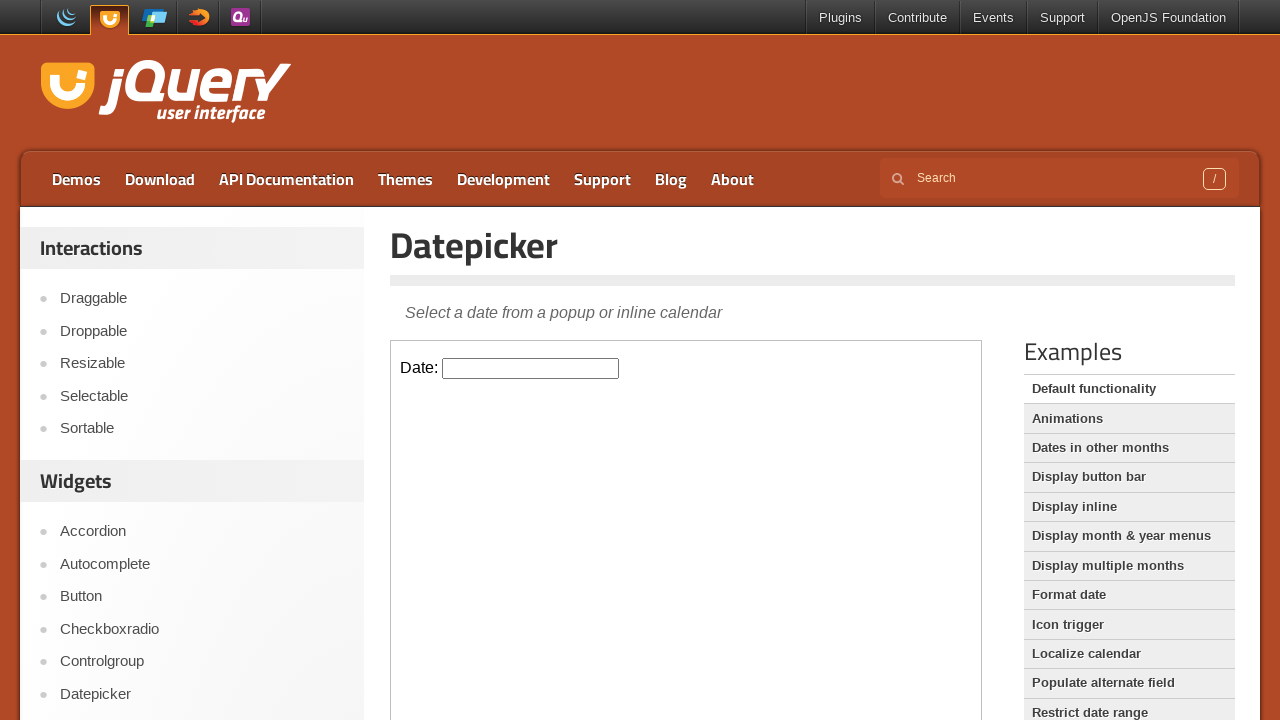

Located iframe containing the datepicker
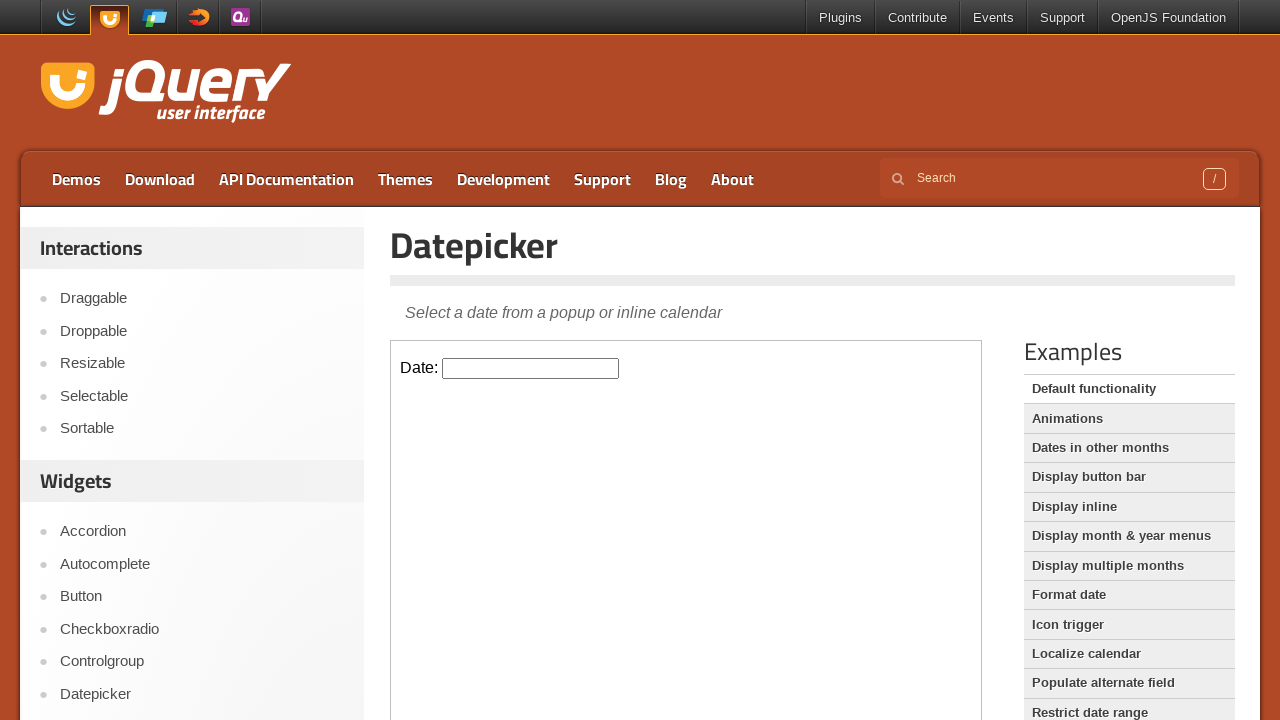

Located datepicker input element
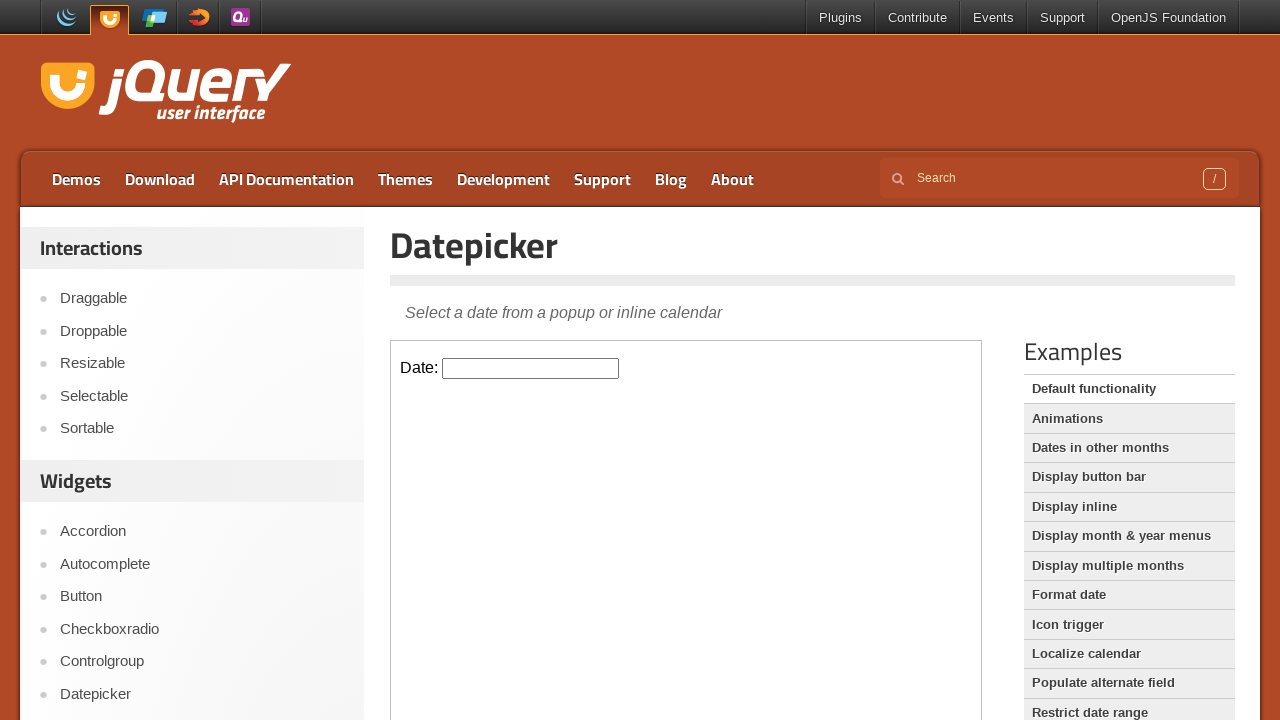

Clicked on datepicker input to open calendar at (531, 368) on iframe >> nth=0 >> internal:control=enter-frame >> #datepicker
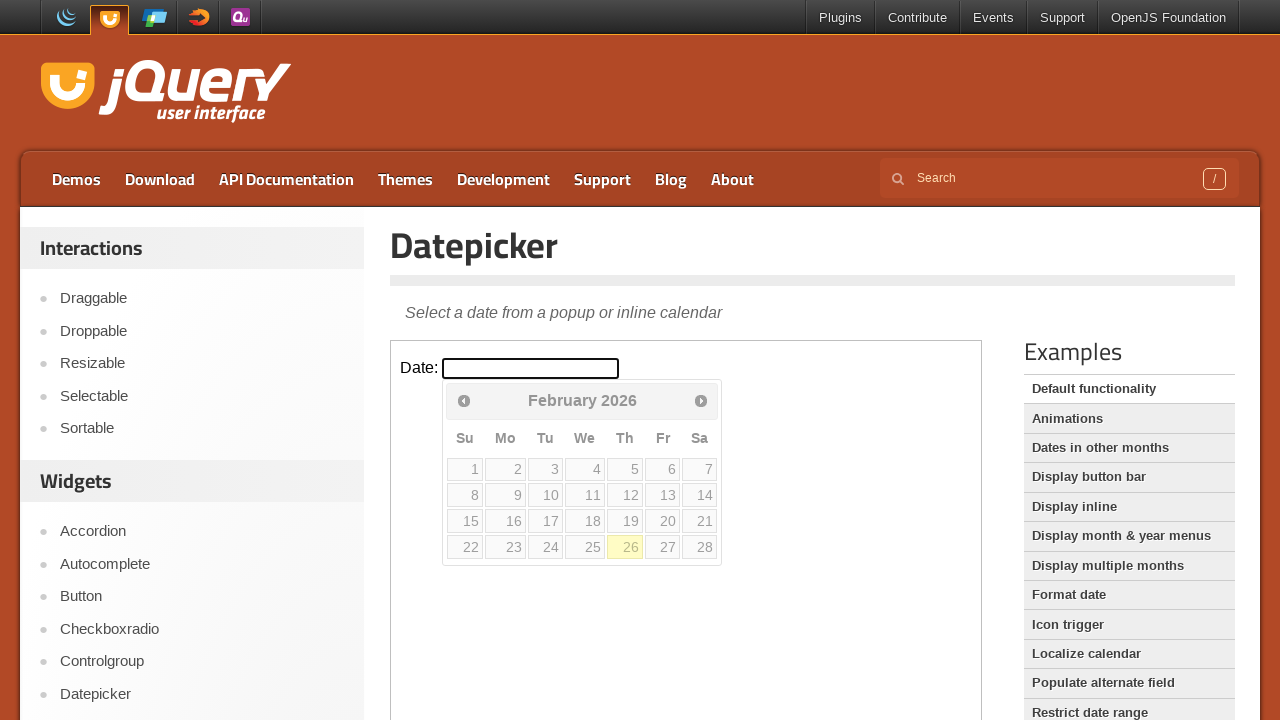

Calculated tomorrow's date: 2026-02-27
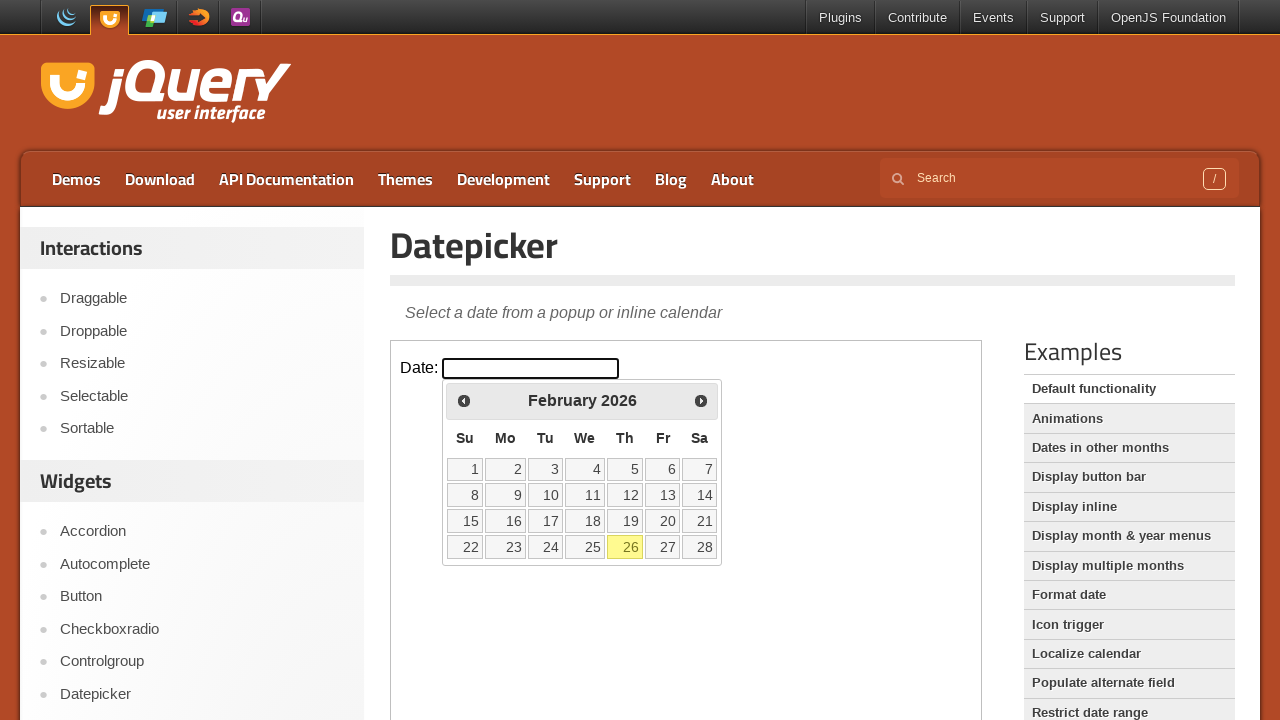

Filled datepicker input with tomorrow's date: 2026-02-27 on iframe >> nth=0 >> internal:control=enter-frame >> #datepicker
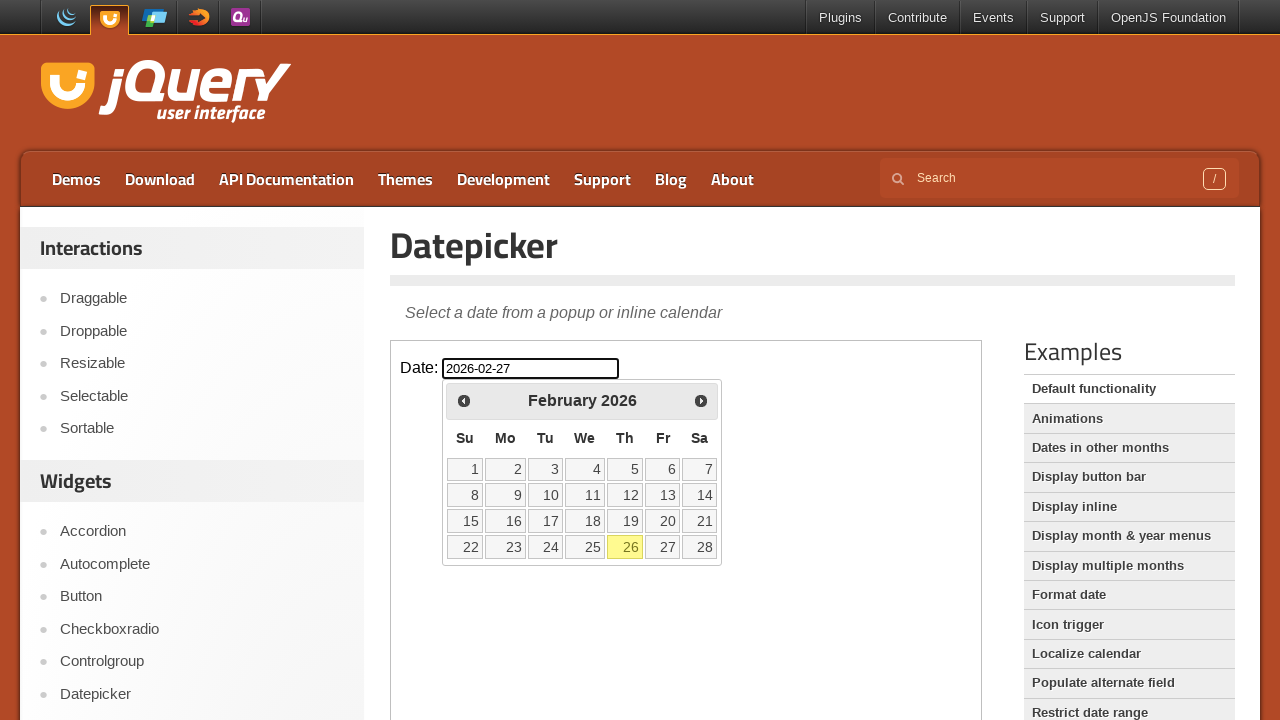

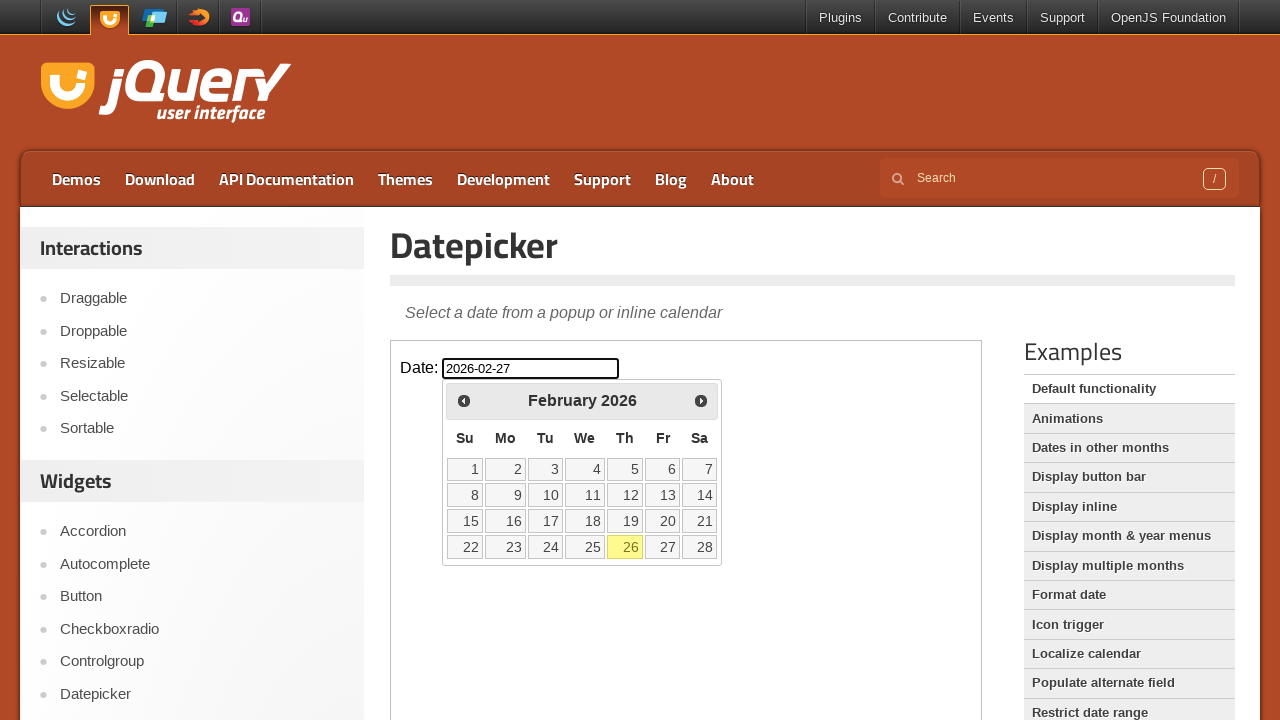